Tests dropdown selection functionality on OrangeHRM free trial page by selecting different countries using various methods

Starting URL: https://www.orangehrm.com/30-day-free-trial/

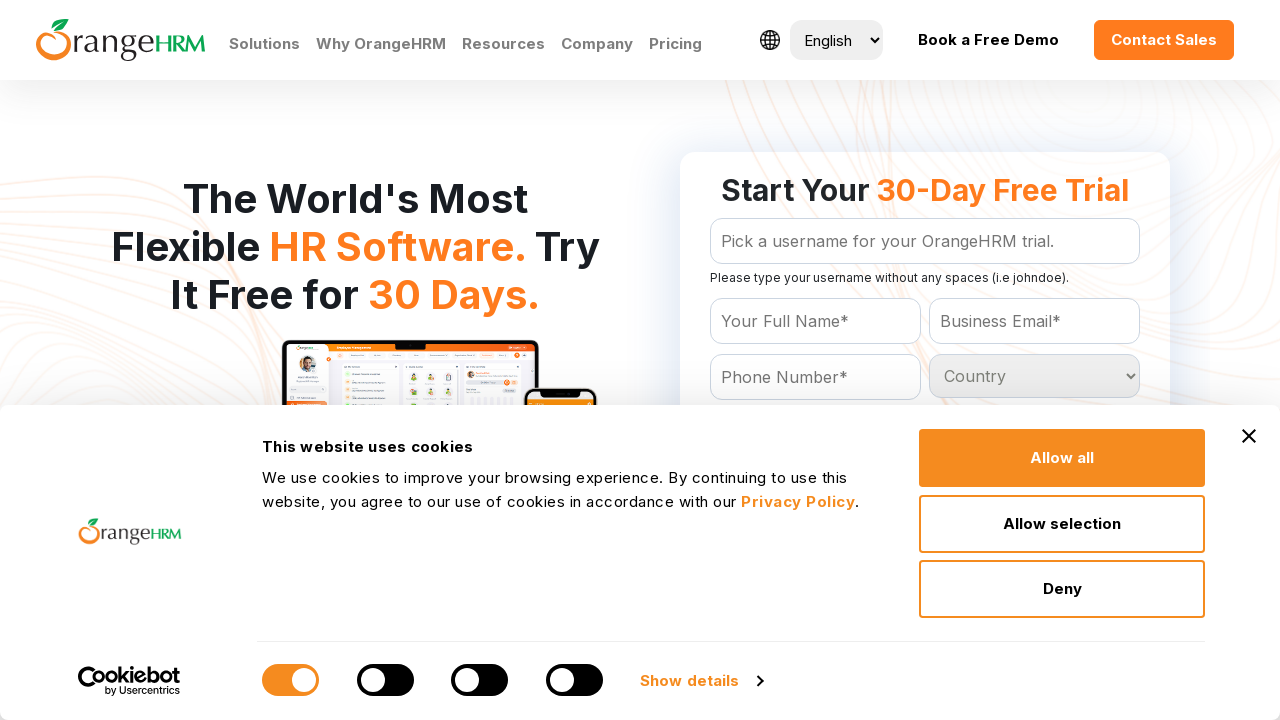

Selected 5th country option by index from dropdown on #Form_getForm_Country
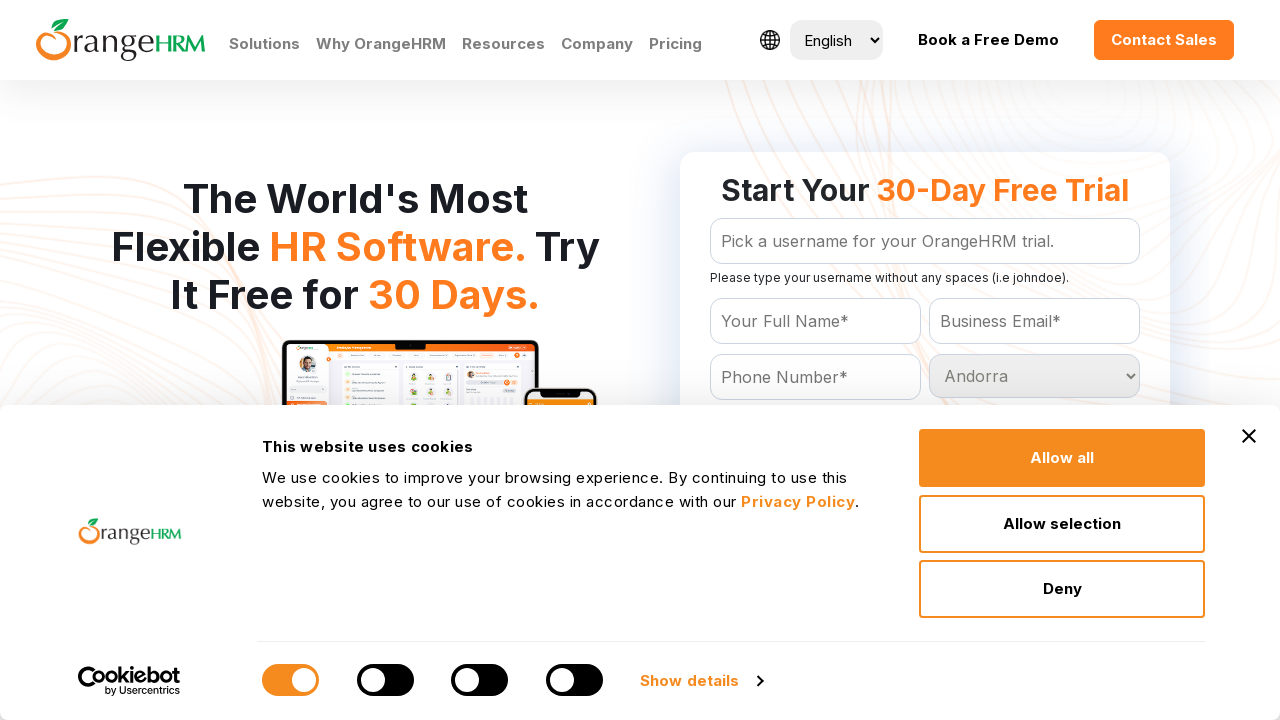

Waited 2 seconds before next selection
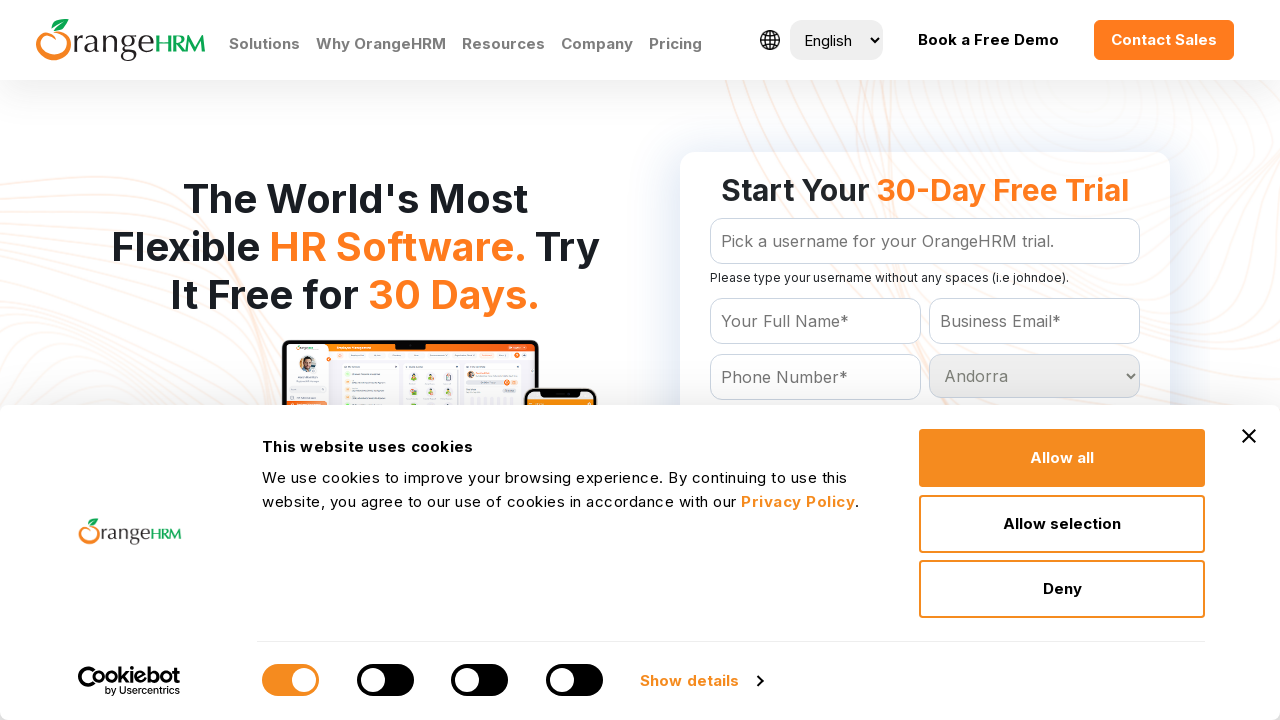

Selected 'Jordan' from country dropdown by visible text on #Form_getForm_Country
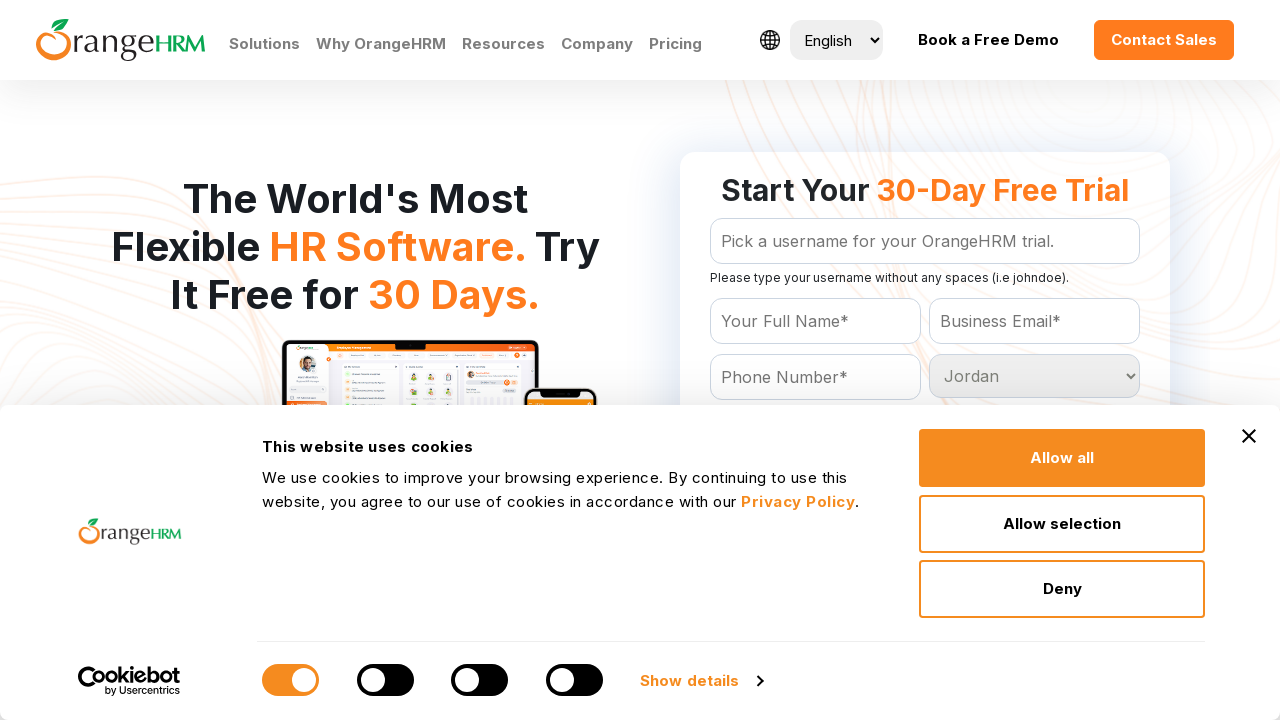

Waited 2 seconds before next selection
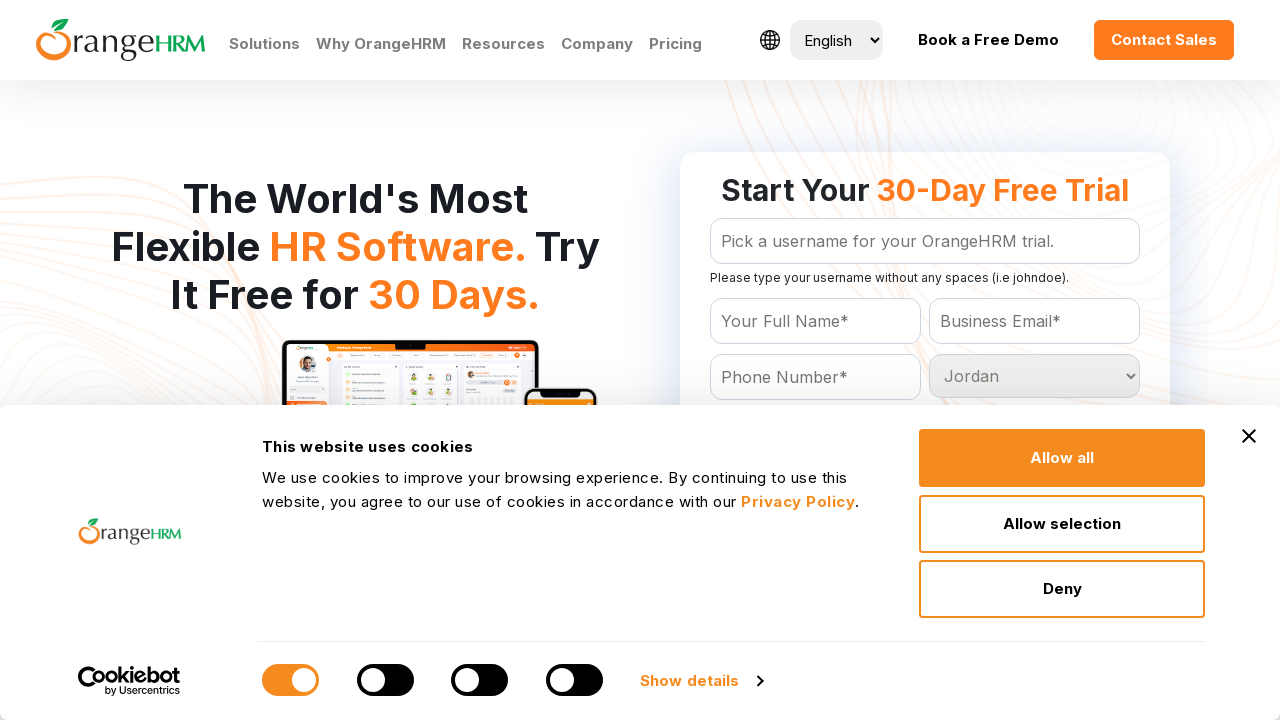

Selected 'Fiji' from country dropdown by value attribute on #Form_getForm_Country
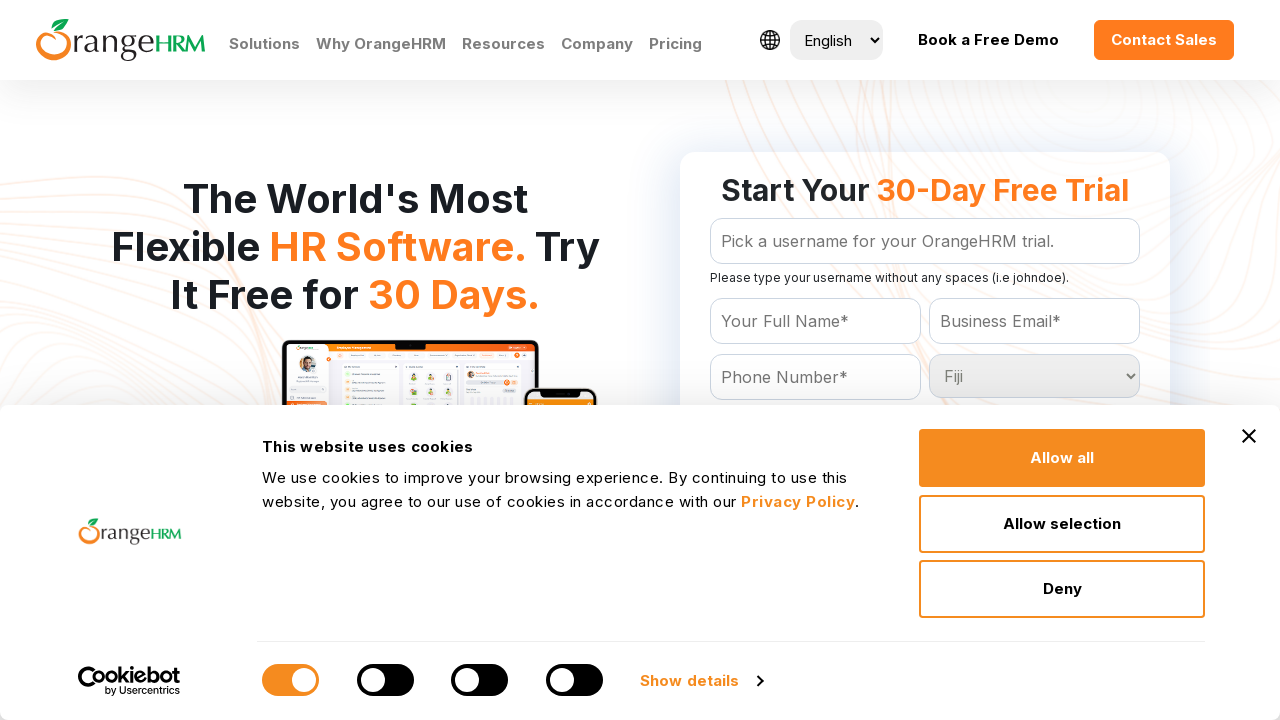

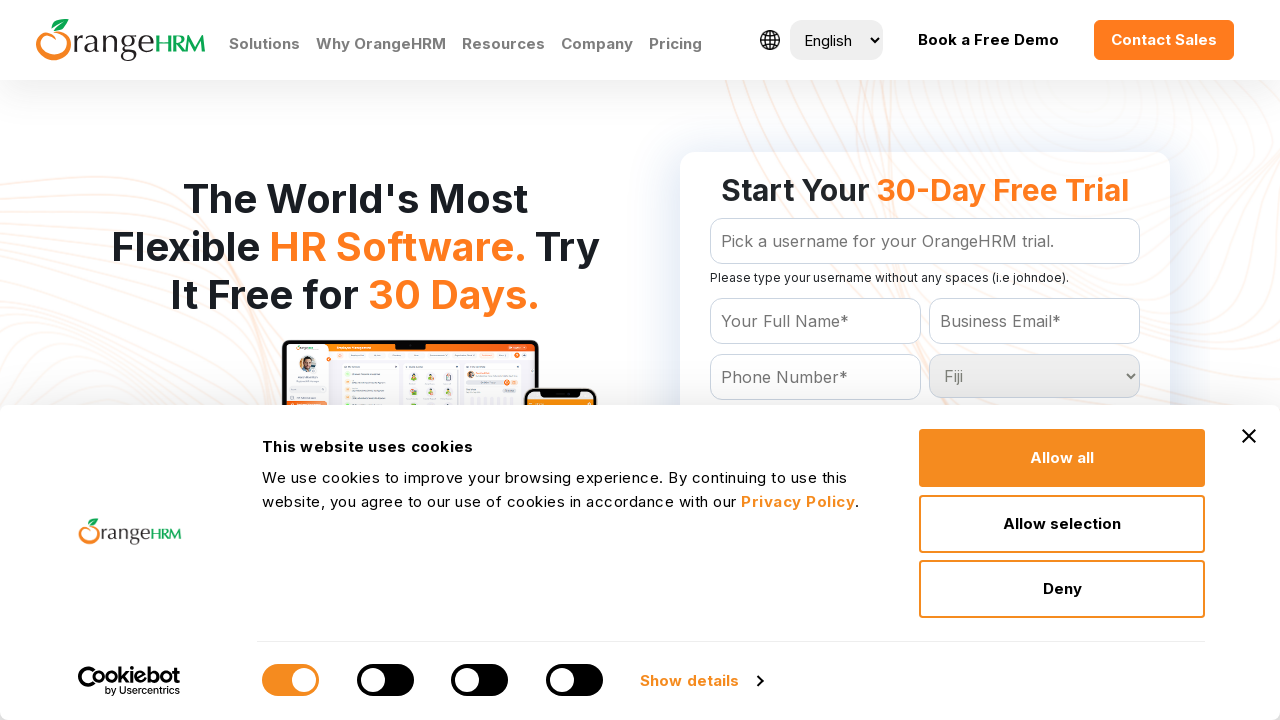